Tests right-click context menu functionality by right-clicking on a sidebar link element

Starting URL: http://jqueryui.com/

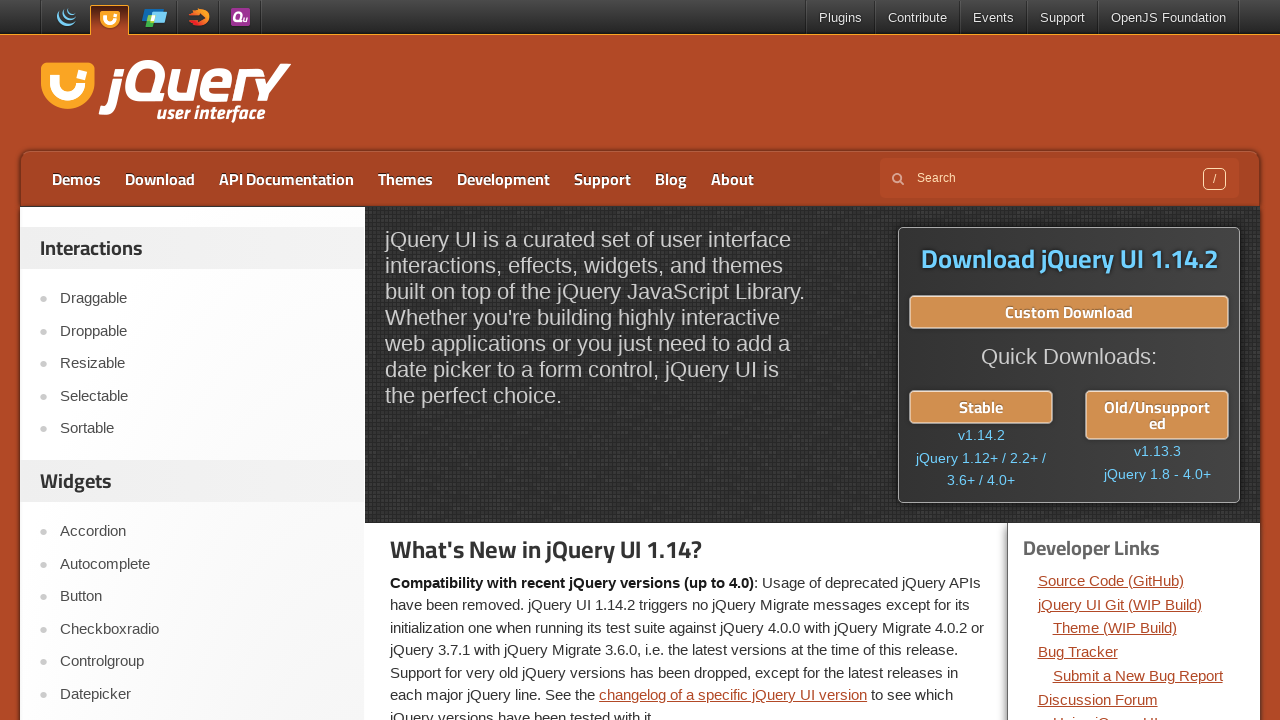

Navigated to jQuery UI homepage
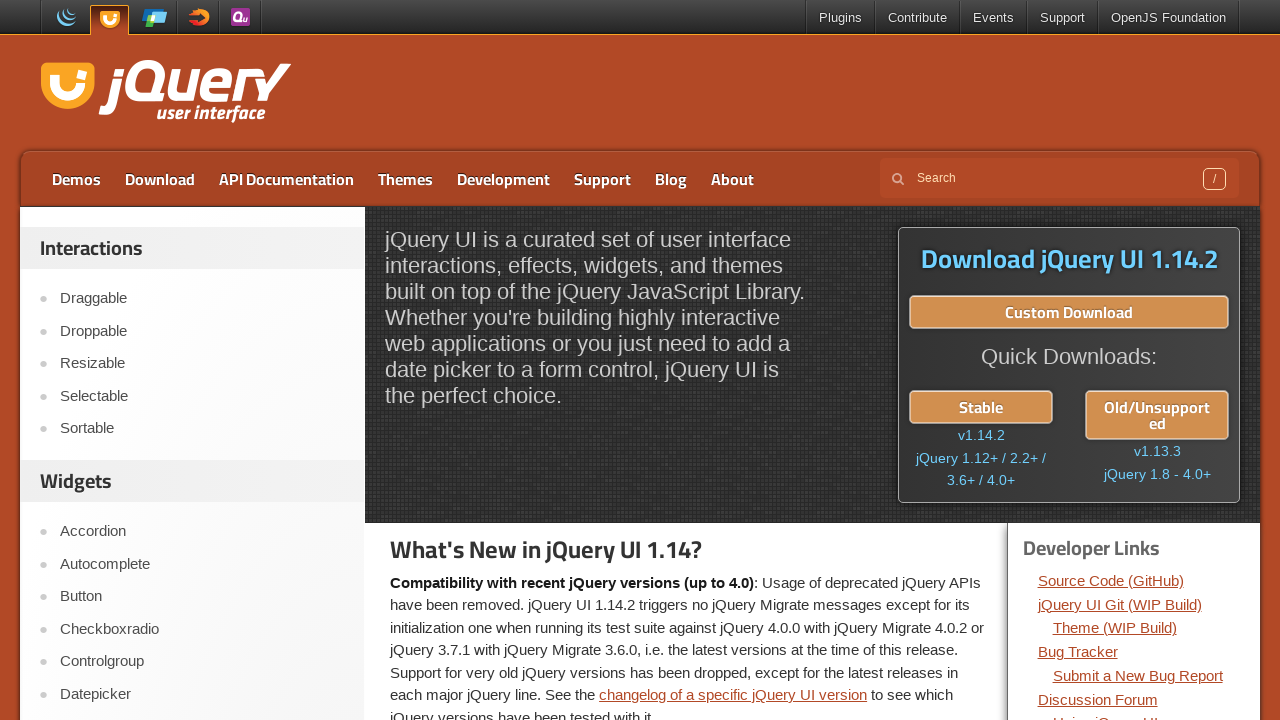

Right-clicked on sidebar link to open context menu at (202, 396) on #sidebar aside:first-of-type ul li:nth-child(4) a
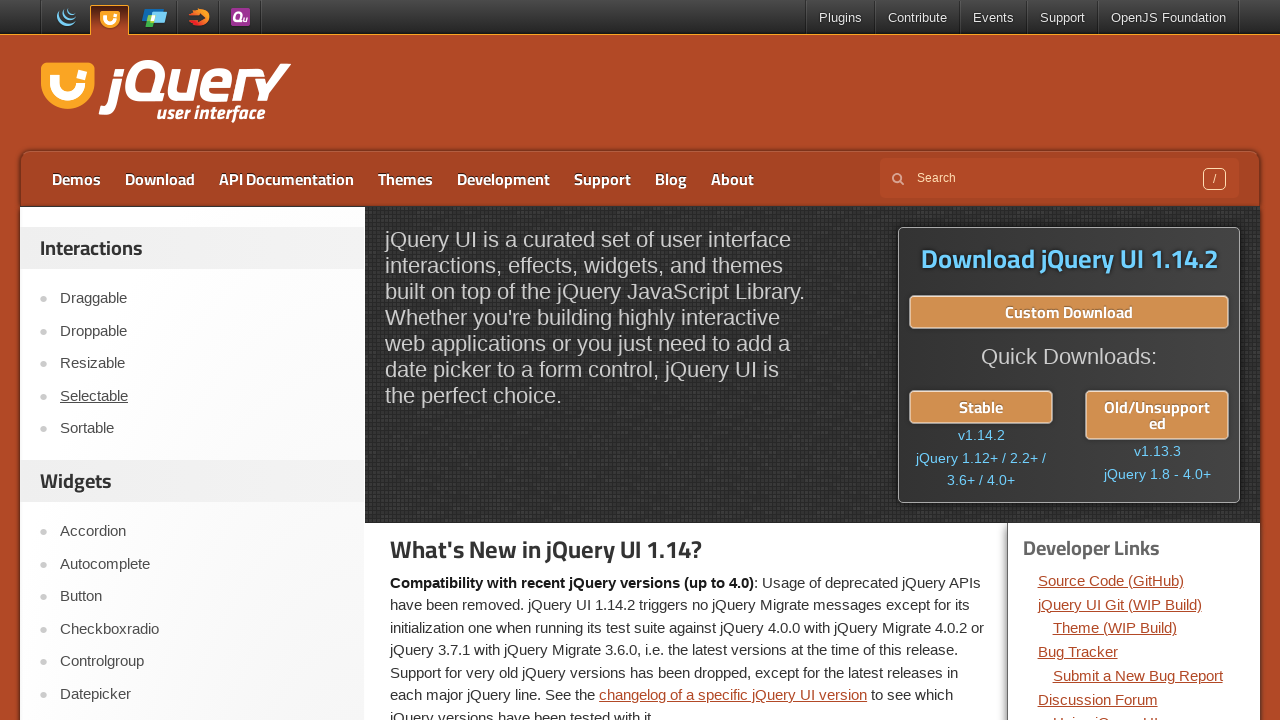

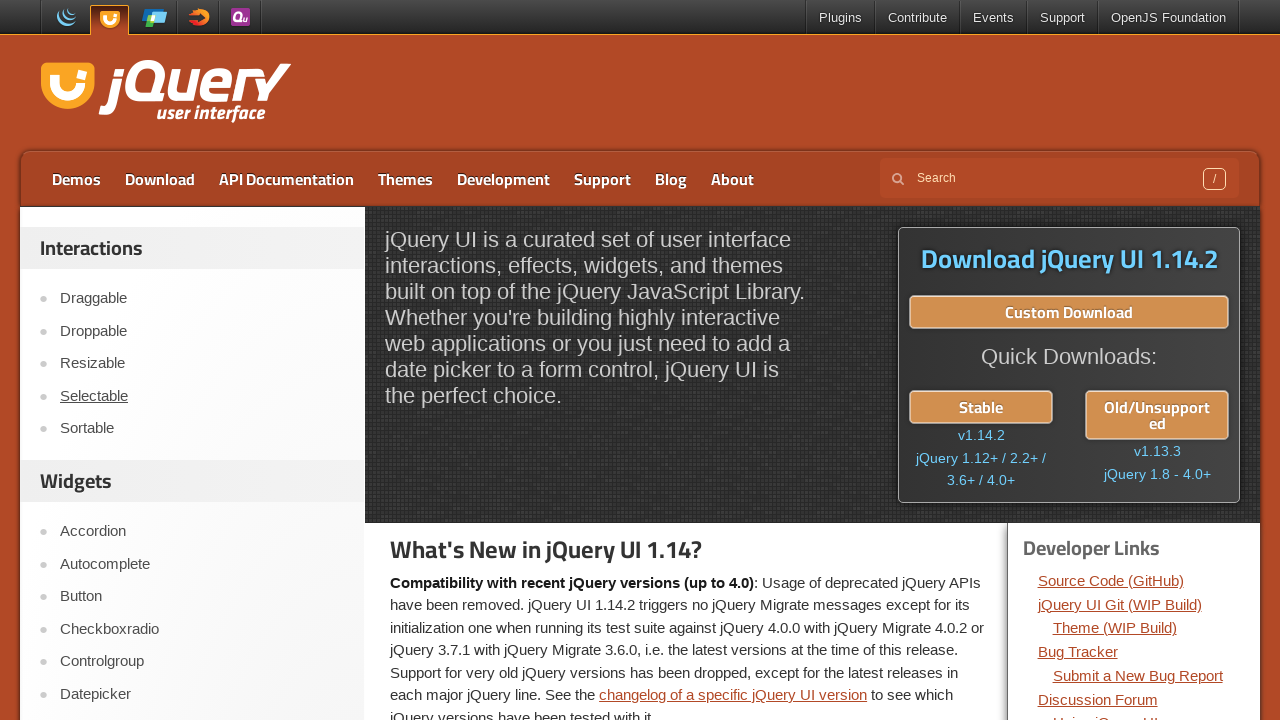